Counts the number of rows in a table on the challenging DOM page

Starting URL: http://the-internet.herokuapp.com/challenging_dom

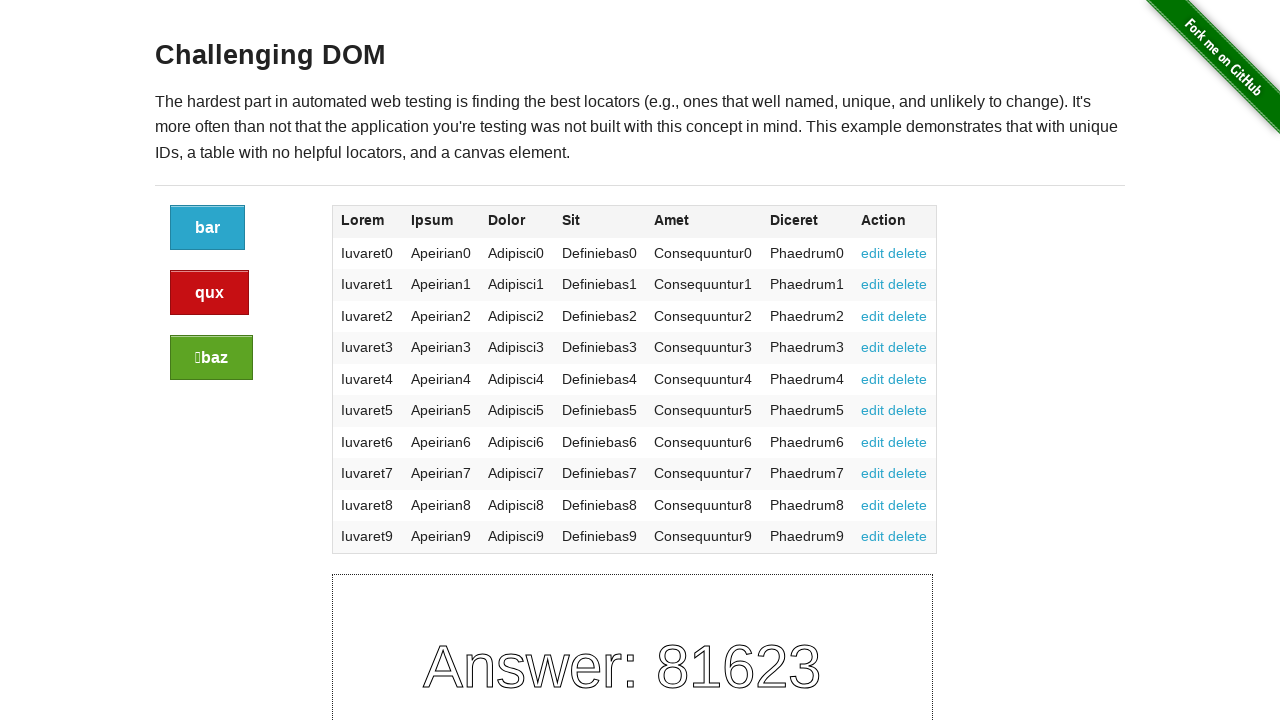

Navigated to challenging DOM page
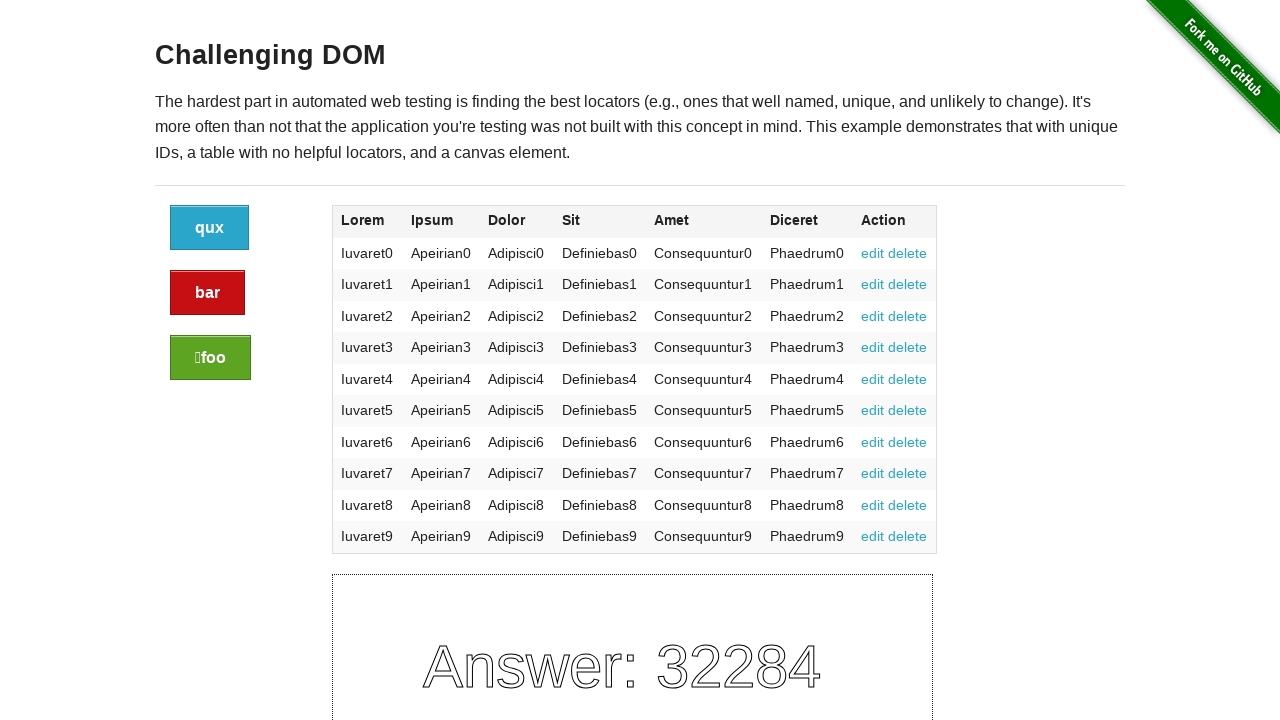

Located table element on page
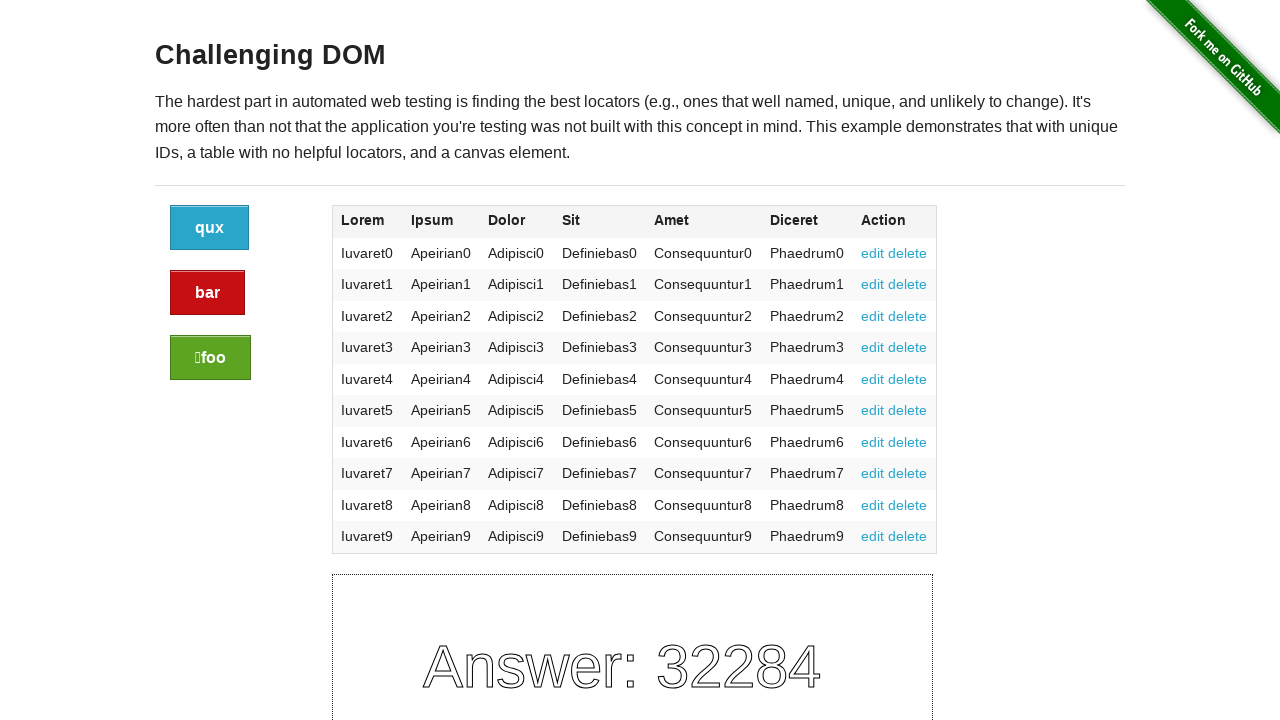

Located all rows in table body
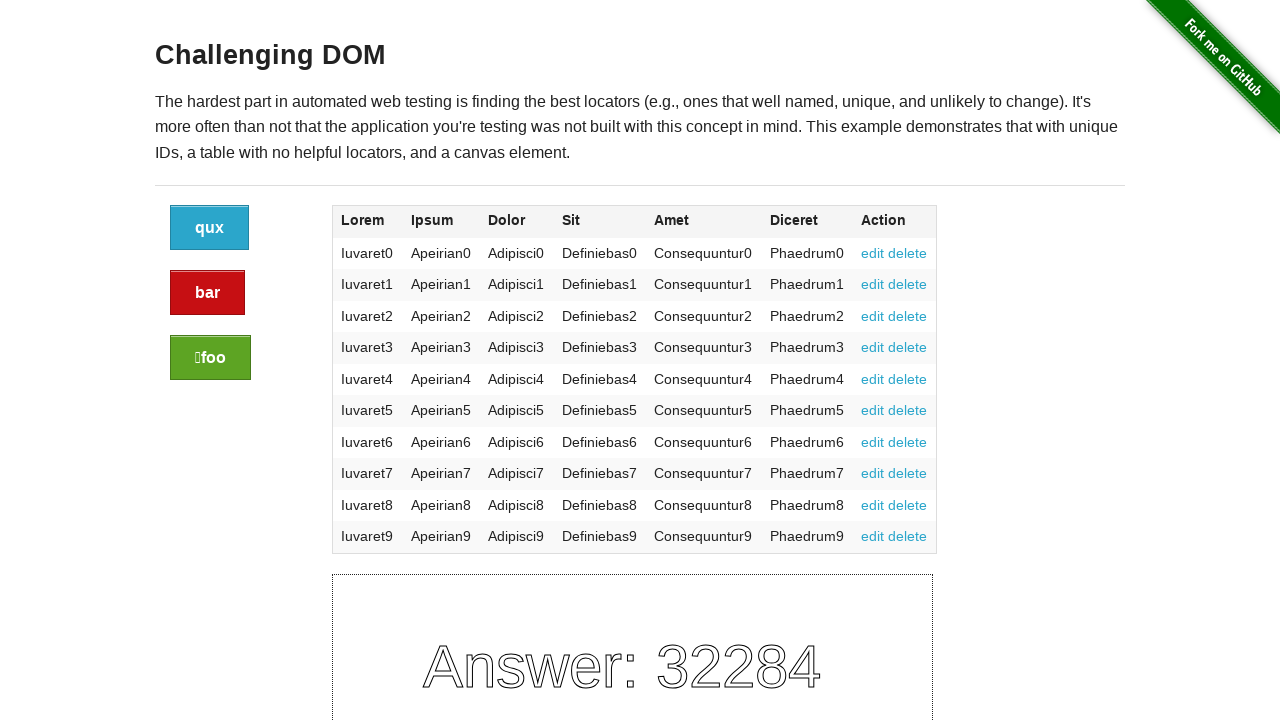

Counted 10 rows in table
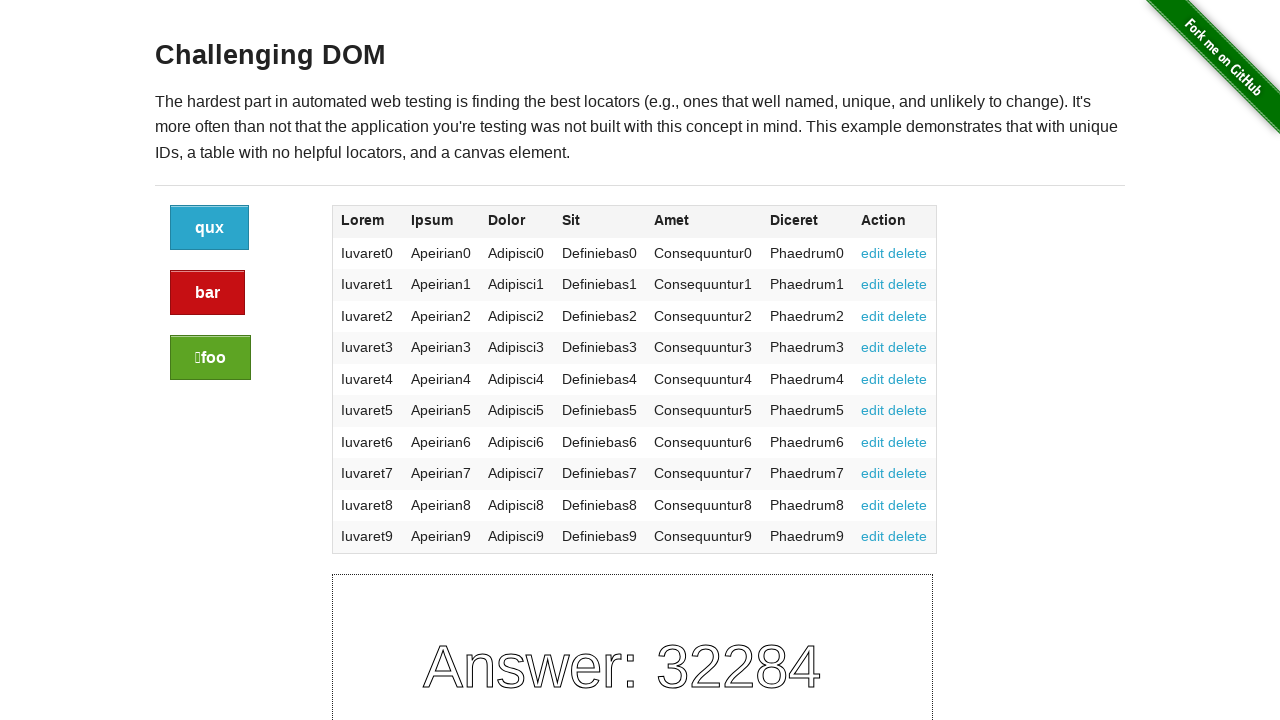

Printed row count result: 10 rows
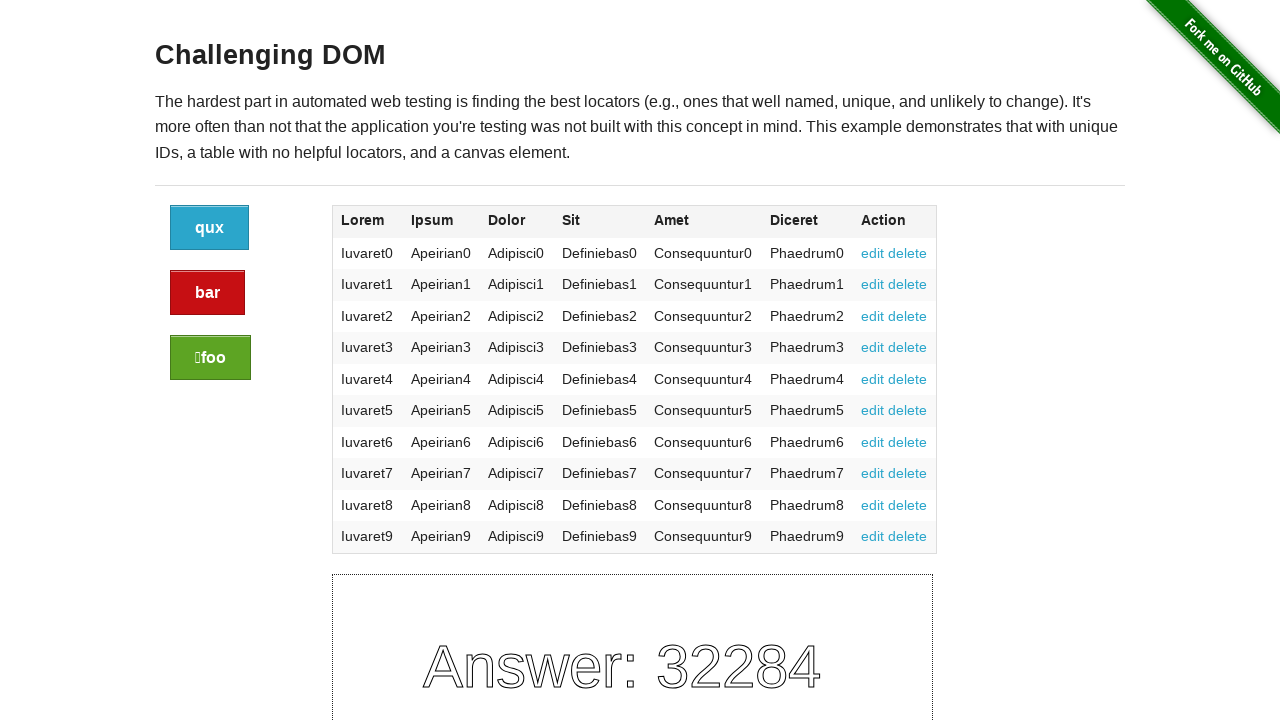

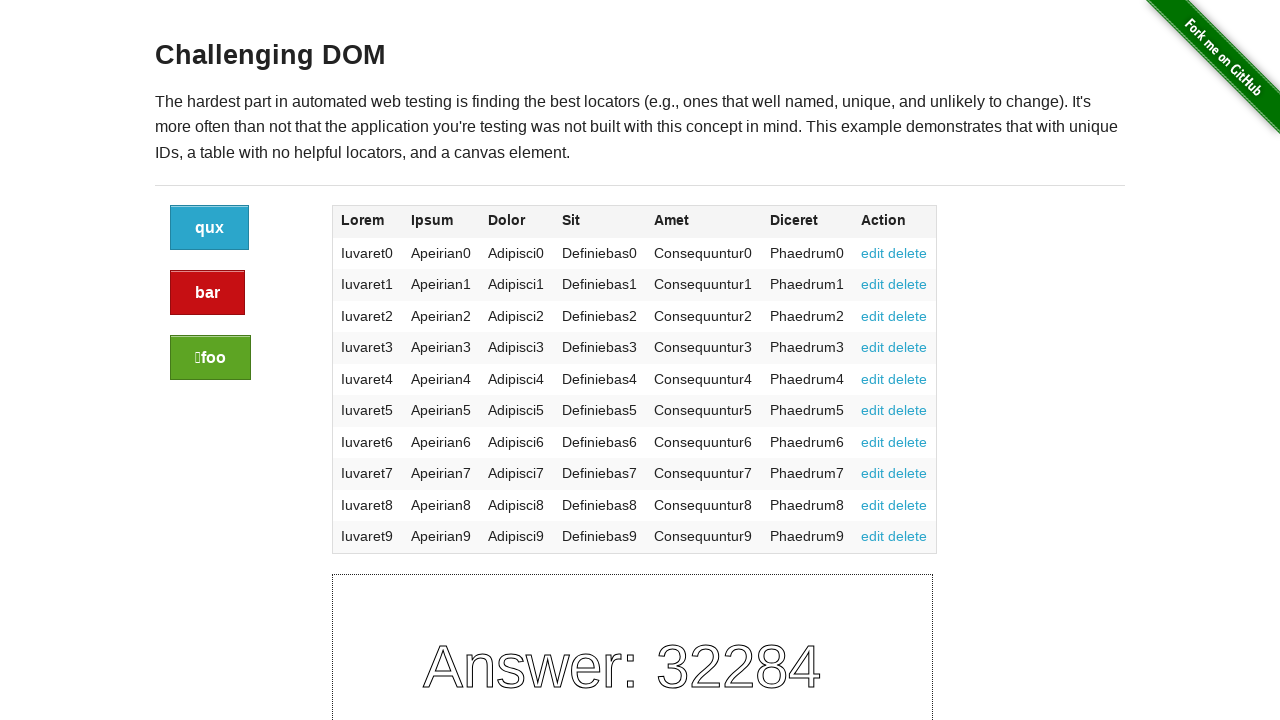